Tests dropdown/checkbox functionality on a practice website by clicking a Senior Citizen Discount checkbox and selecting a round trip radio button, then verifying the UI state changes correctly.

Starting URL: https://rahulshettyacademy.com/dropdownsPractise/

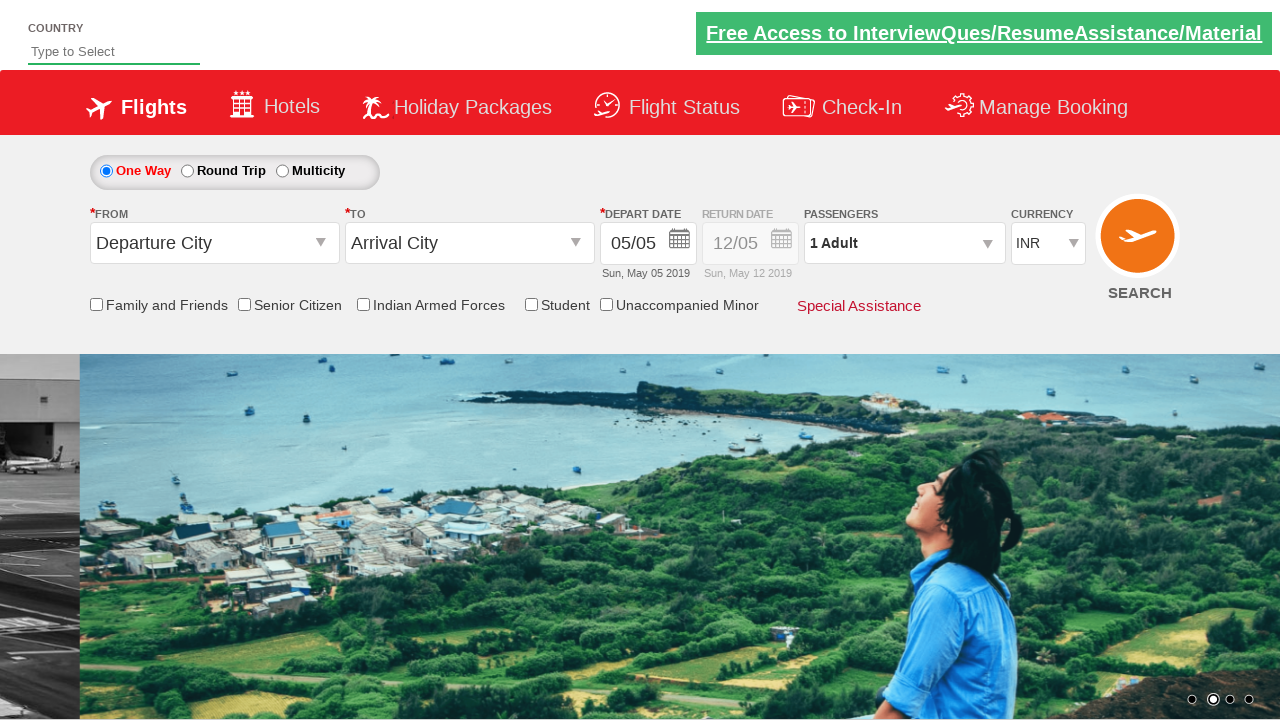

Clicked Senior Citizen Discount checkbox at (244, 304) on input[id*='SeniorCitizenDiscount']
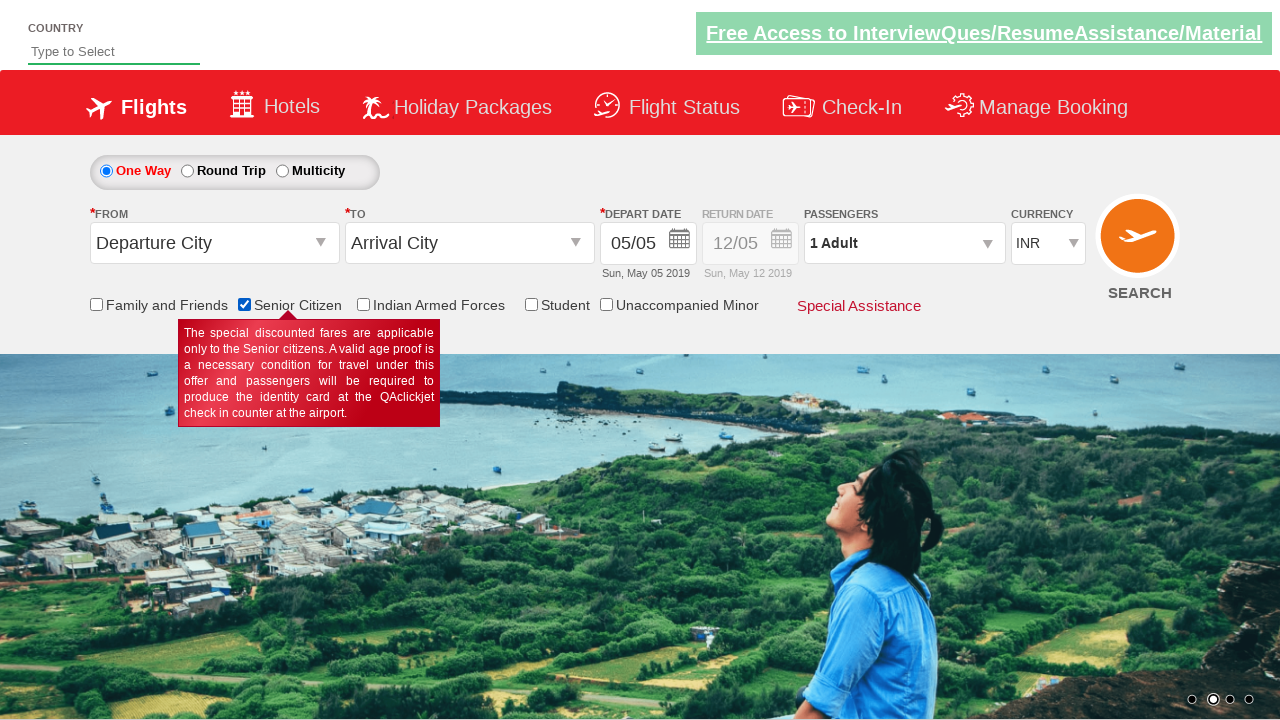

Clicked Round Trip radio button at (187, 171) on #ctl00_mainContent_rbtnl_Trip_1
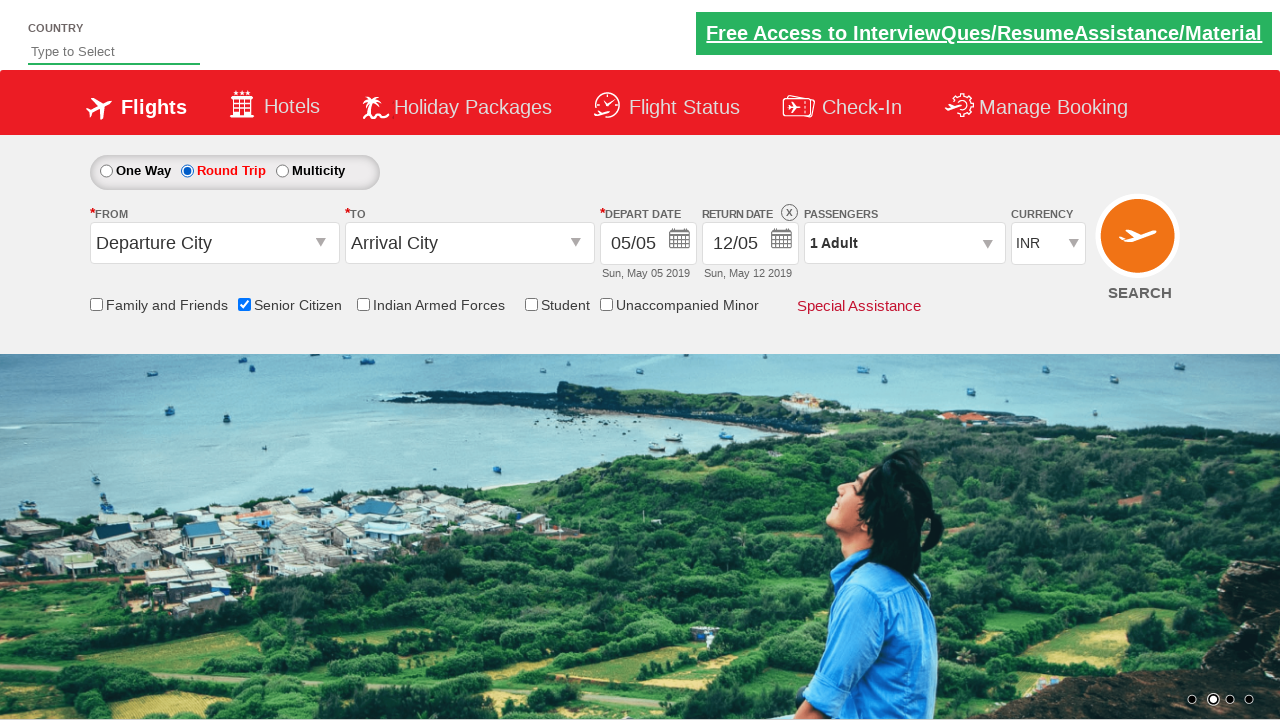

Retrieved style attribute of return date div
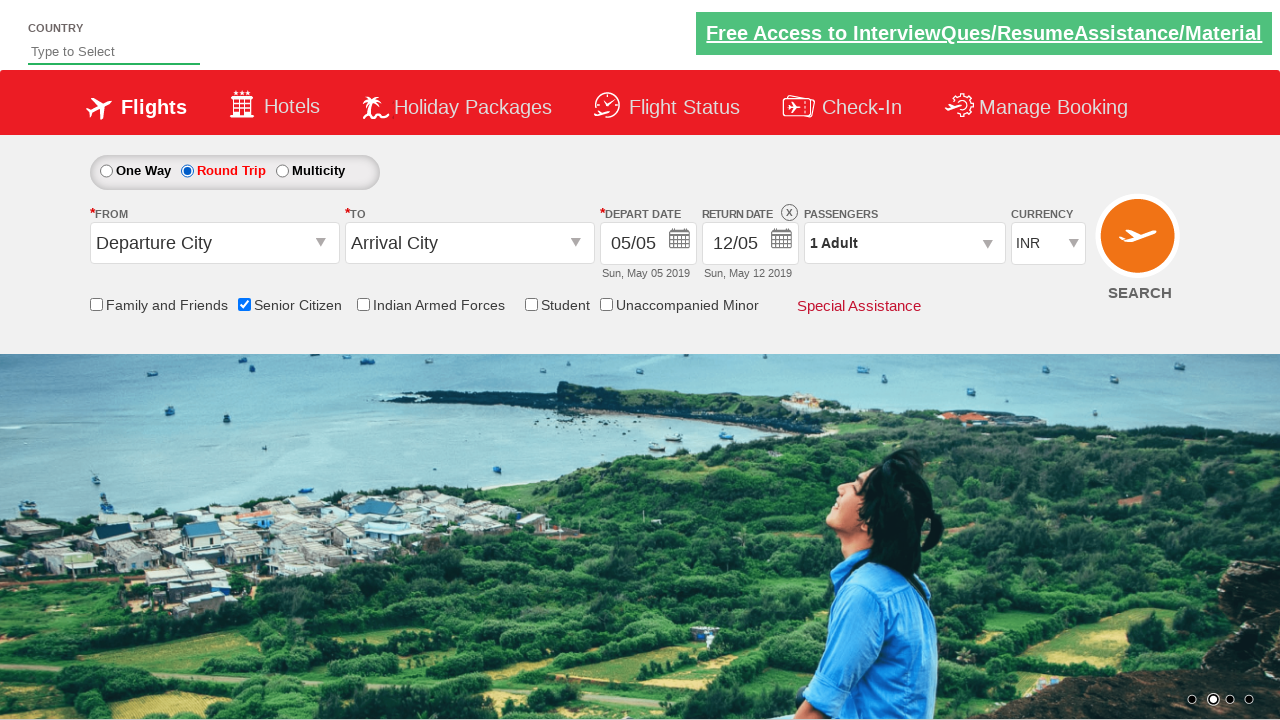

Verified return date div is enabled (style contains '1')
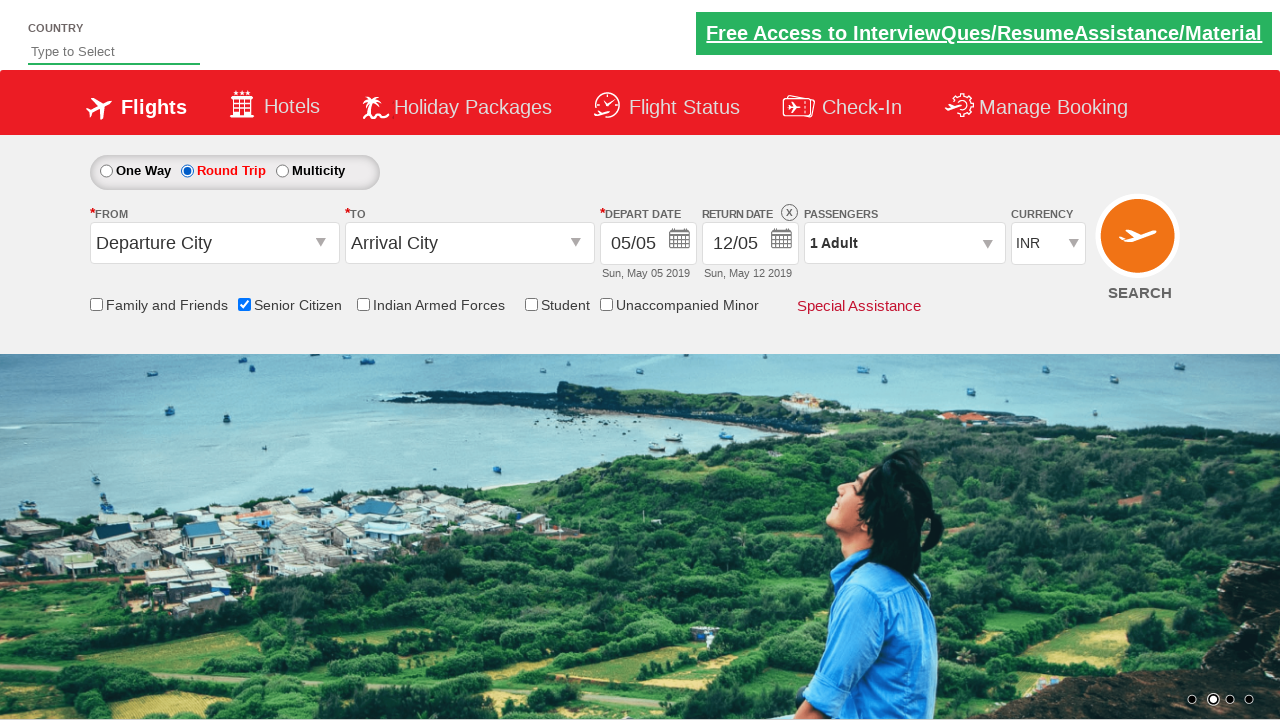

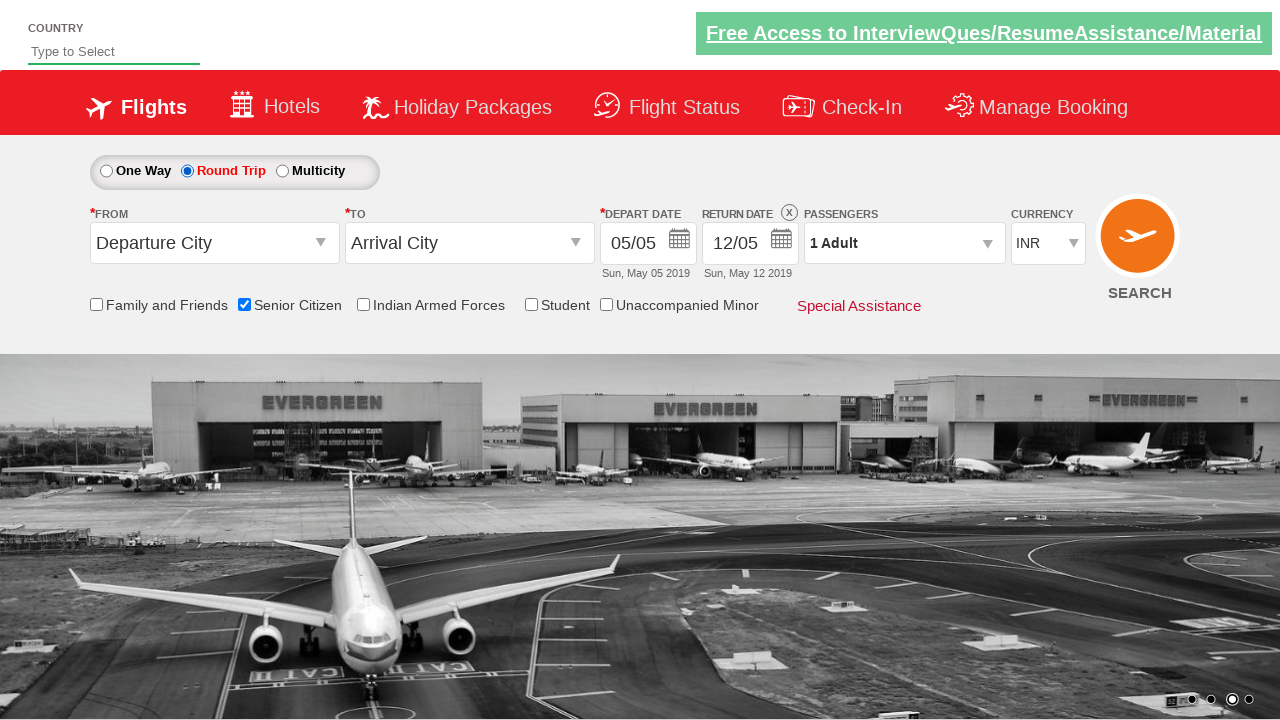